Searches for "Macbook Air" product using the search field and verifies that search results are displayed

Starting URL: http://opencart.abstracta.us/

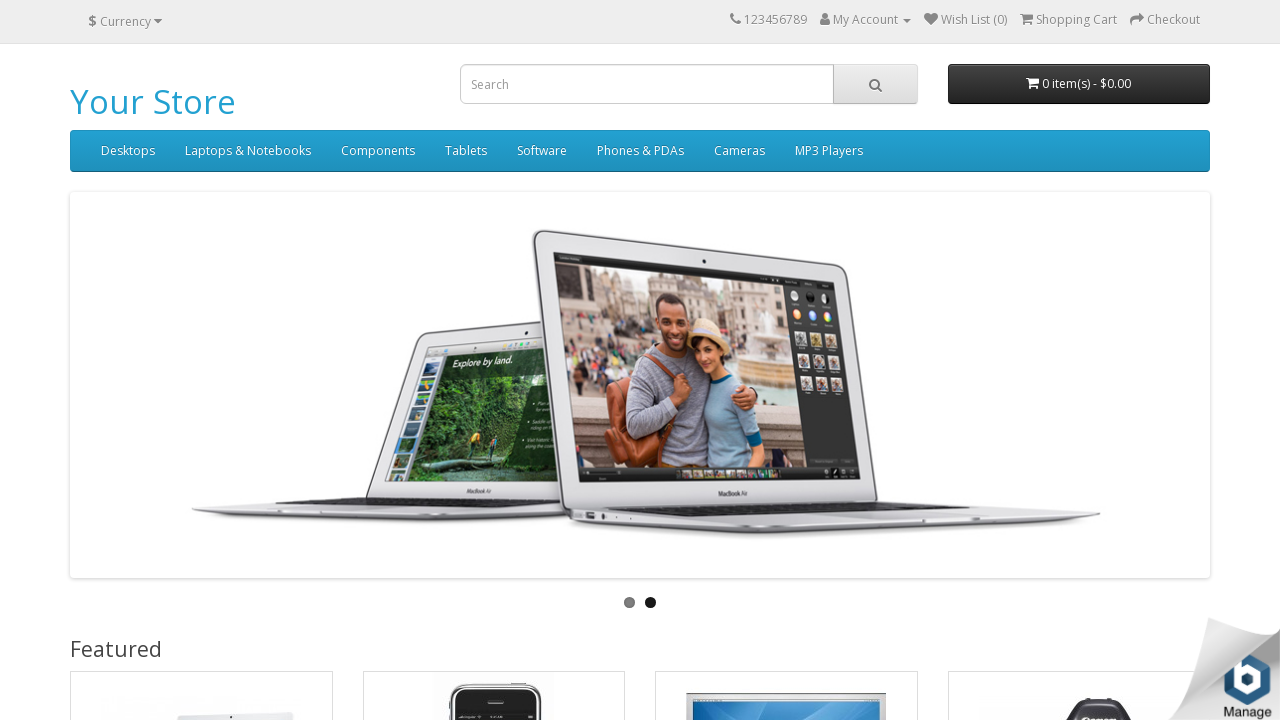

Filled search field with 'Macbook Air' on //*[@id='search']/input
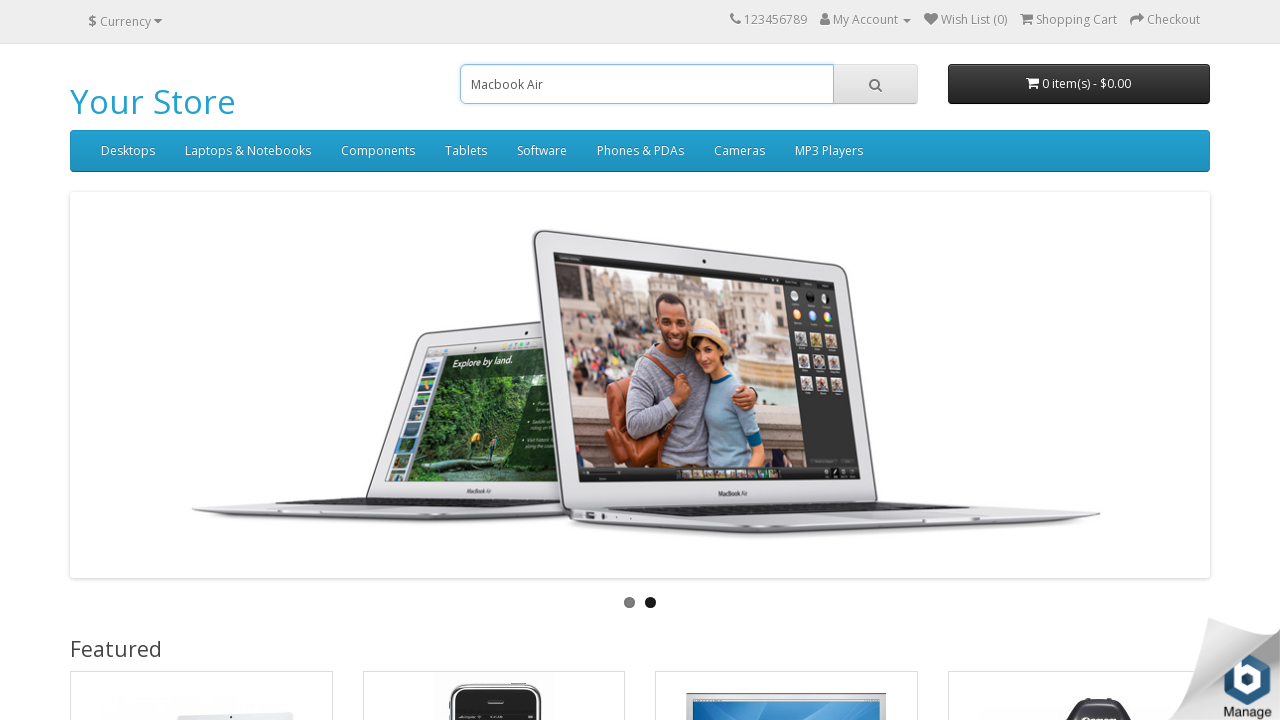

Pressed Enter to submit search query on //*[@id='search']/input
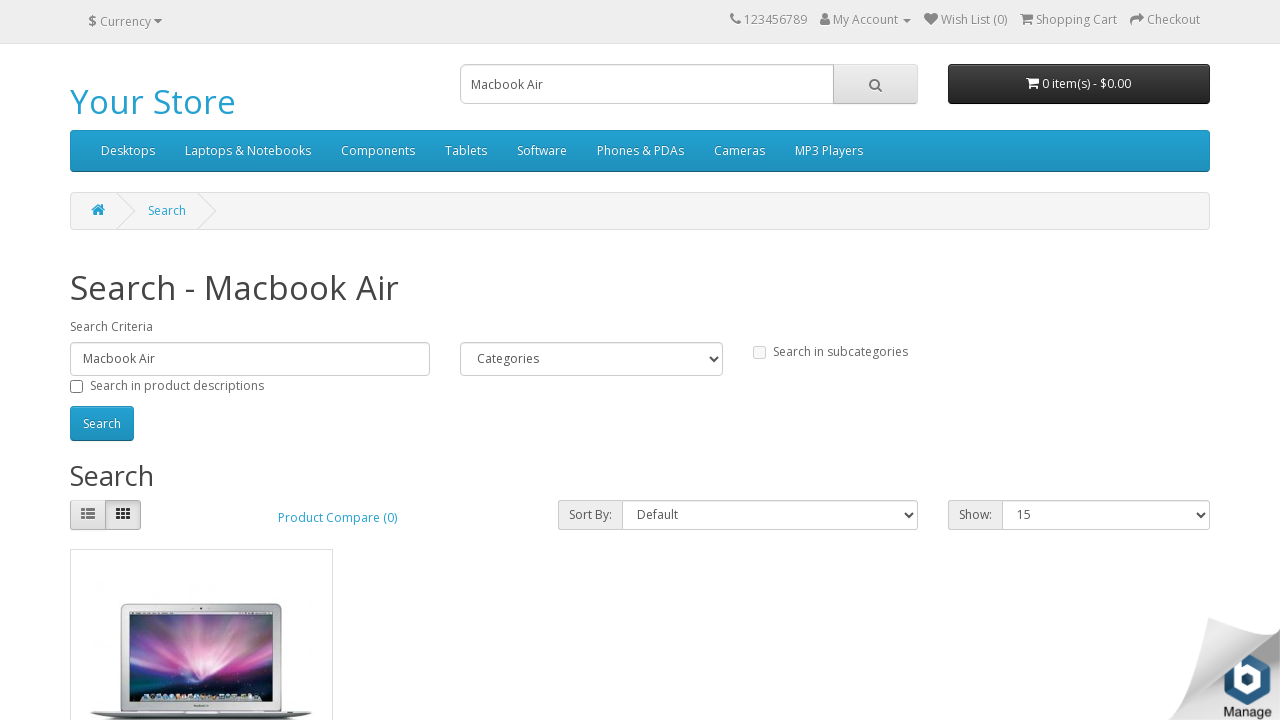

Search results loaded and product image displayed
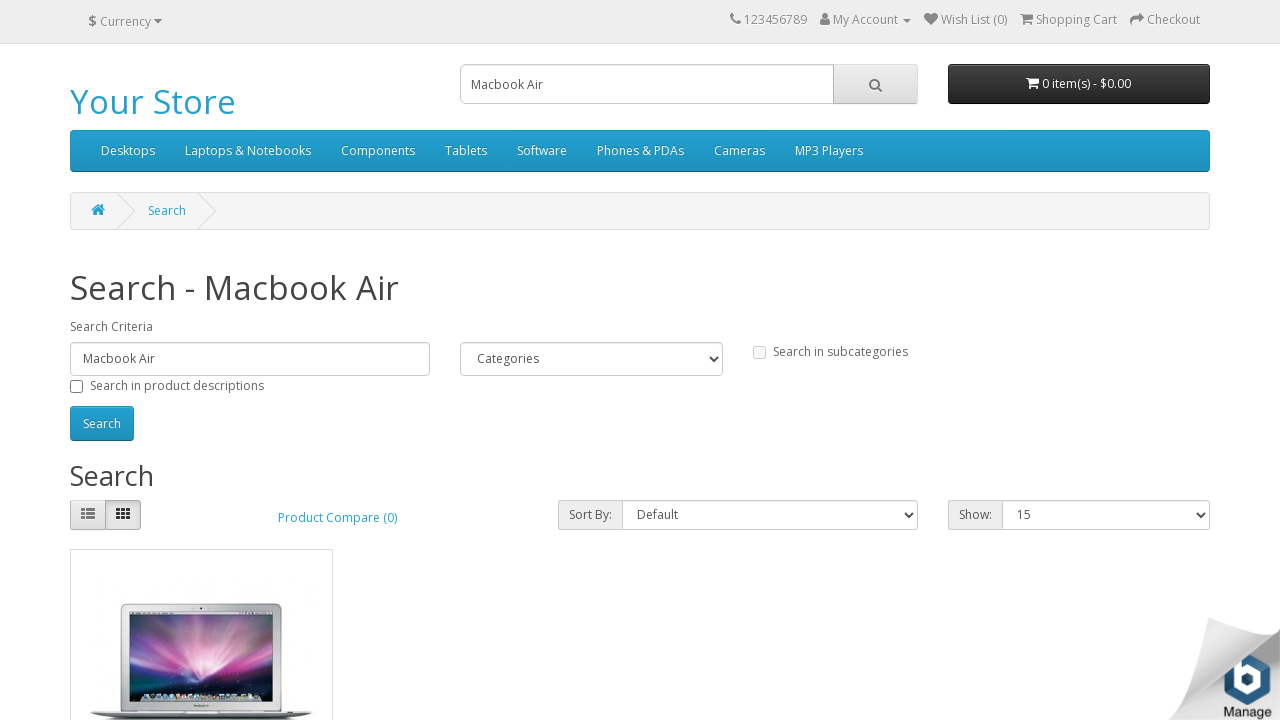

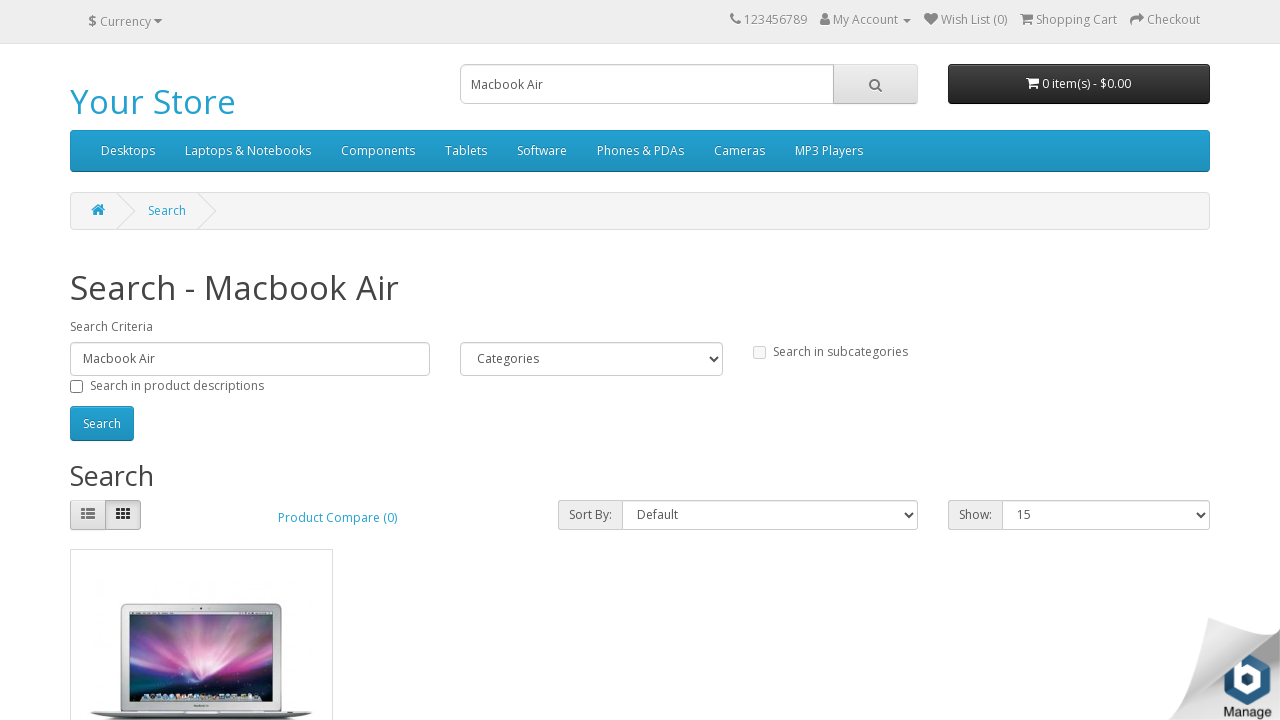